Tests a practice form by filling out personal information including name, email, gender, phone number, date of birth, subjects, hobbies, and attempting to upload a picture

Starting URL: https://demoqa.com/automation-practice-form

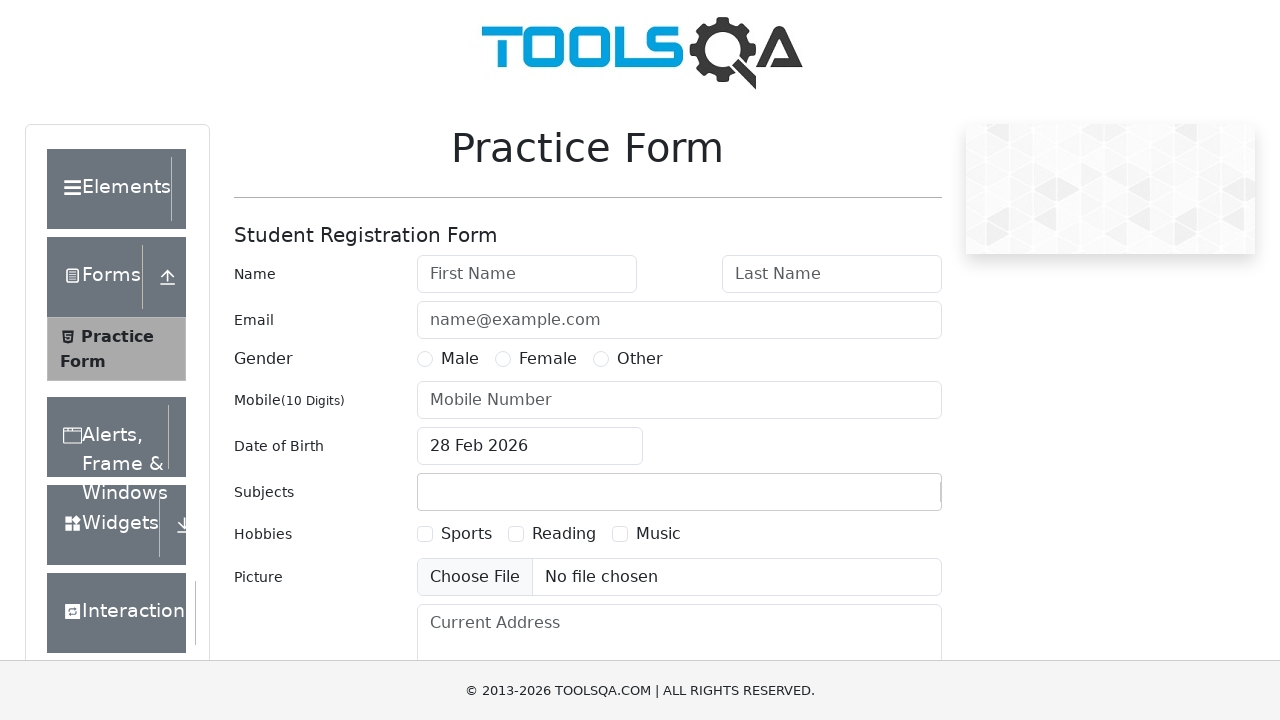

Filled first name field with 'Maksim' on #firstName
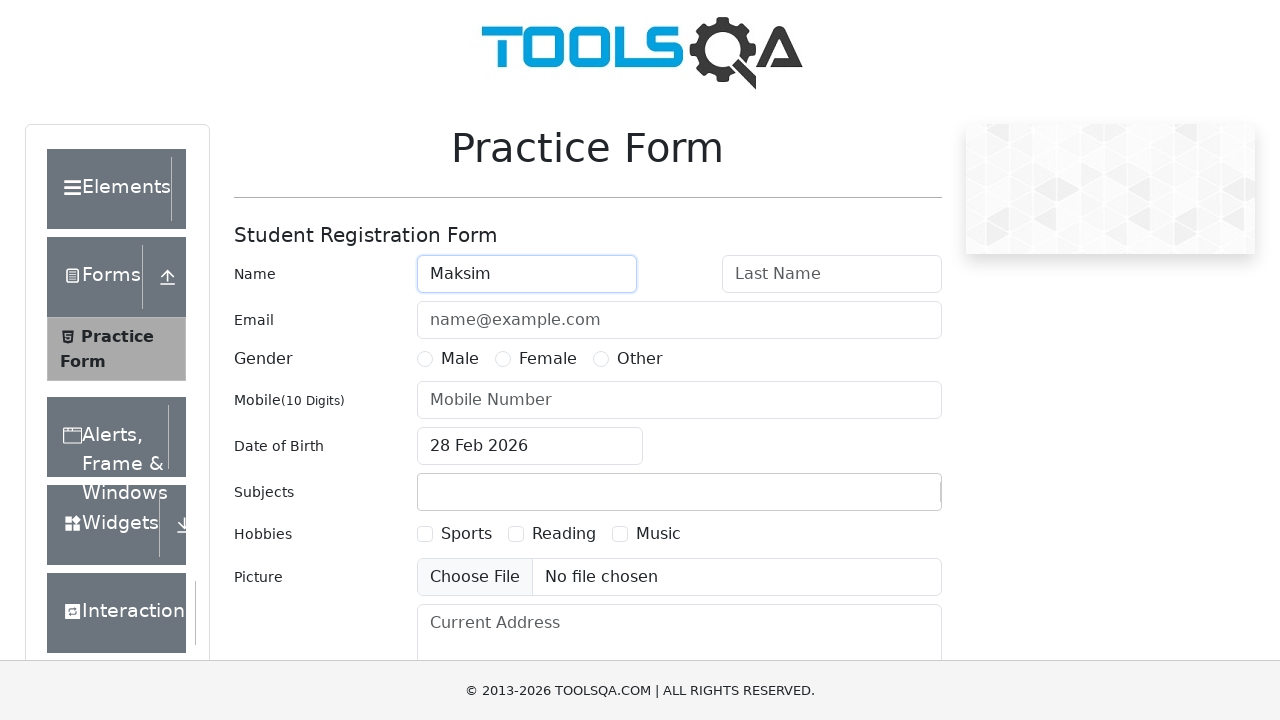

Filled last name field with 'Samoshin' on #lastName
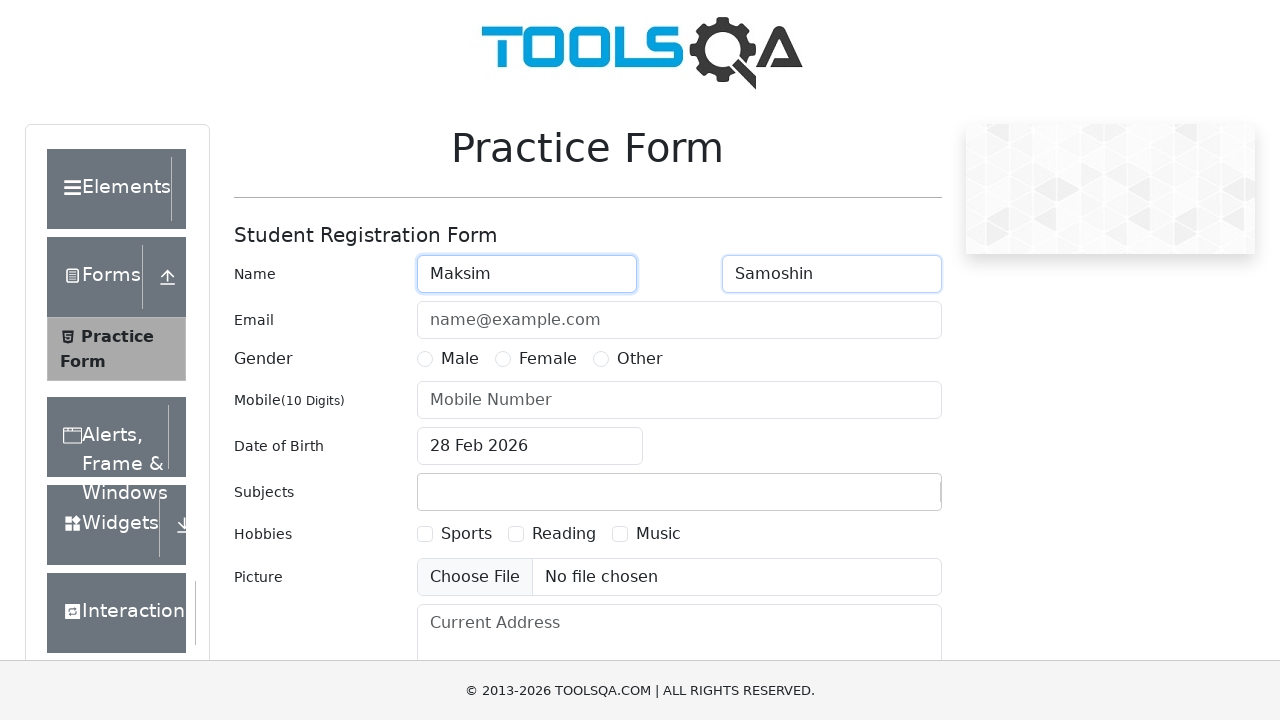

Filled email field with 'boss.samoshin@mail.ru' on #userEmail
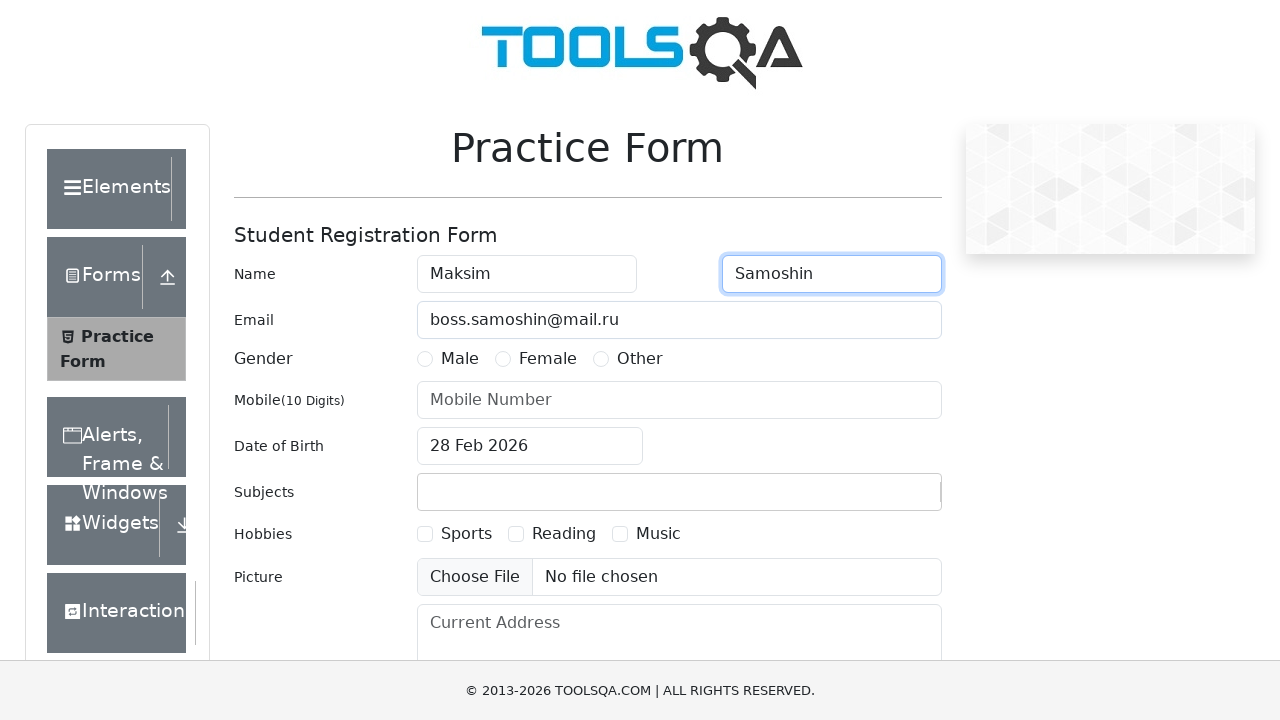

Selected Male gender radio button at (460, 359) on label[for='gender-radio-1']
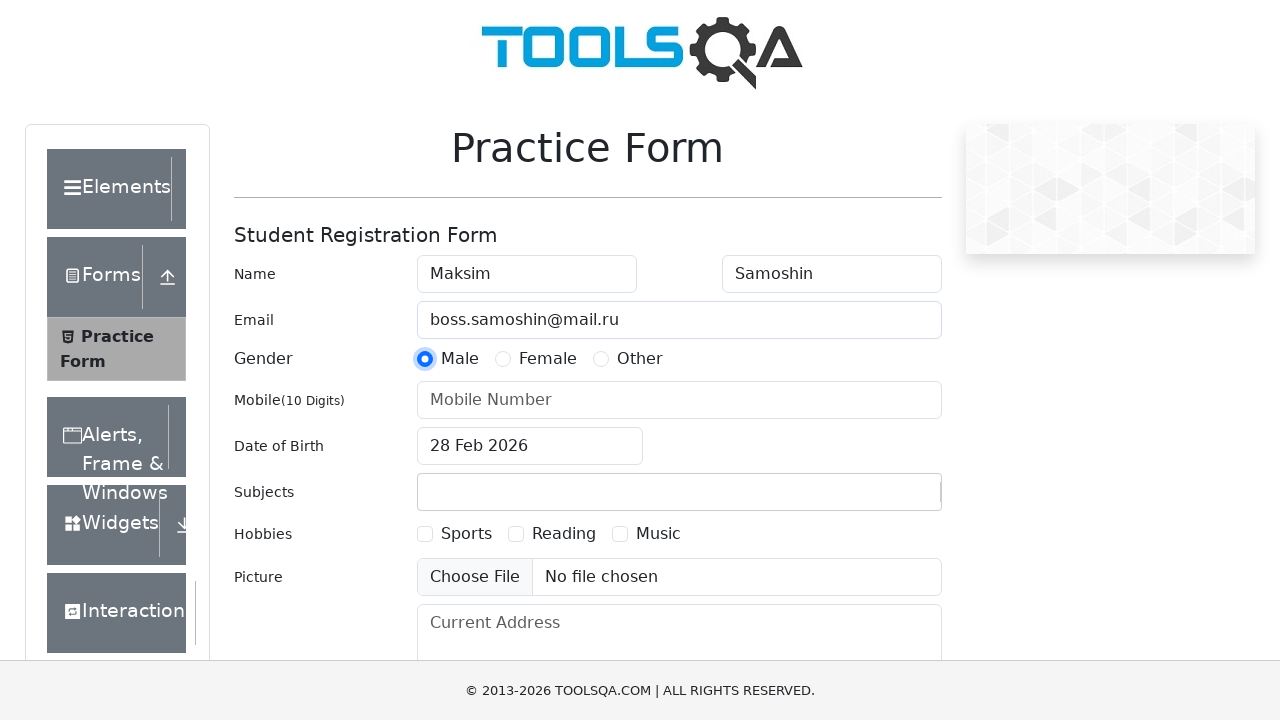

Filled phone number field with '9819740196' on #userNumber
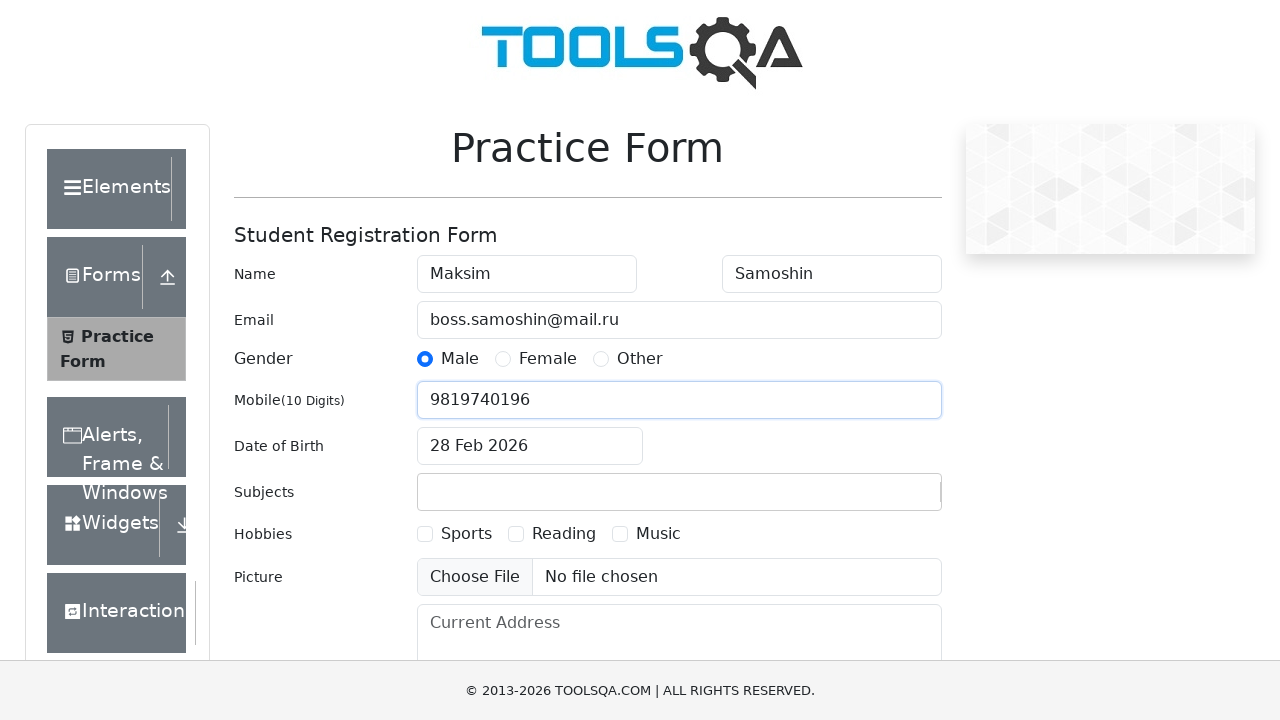

Opened date of birth picker at (530, 446) on #dateOfBirthInput
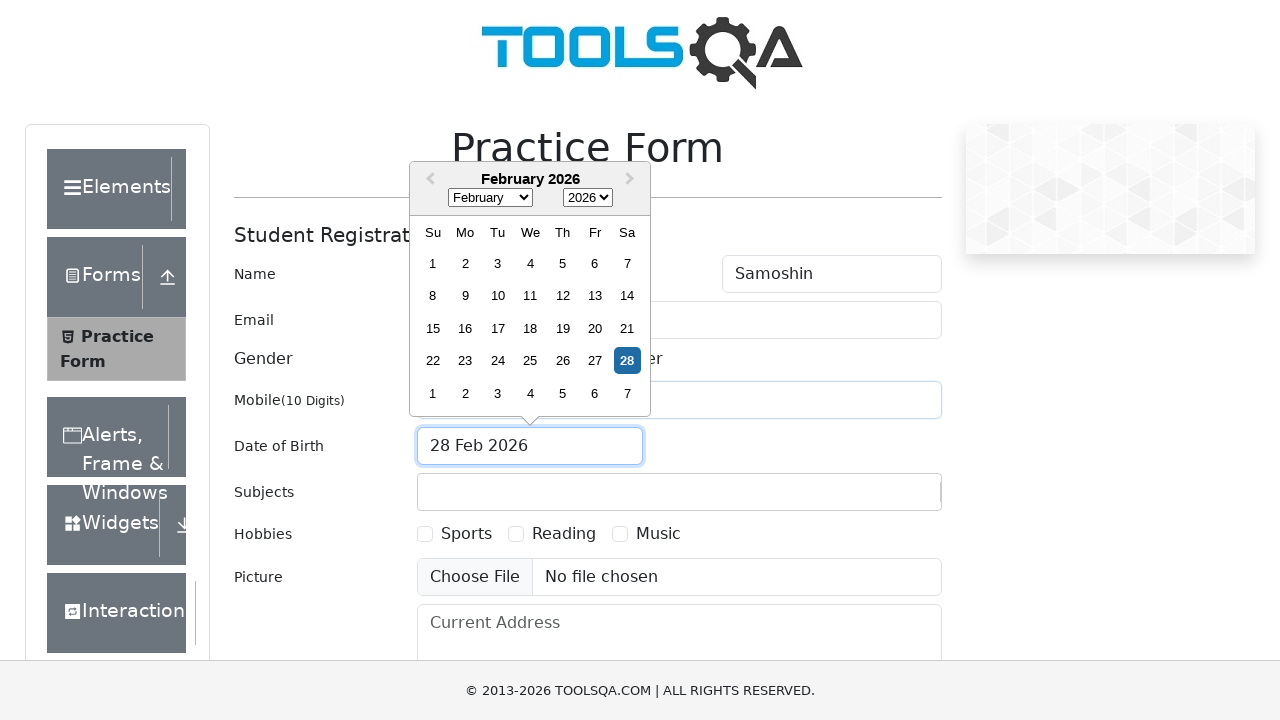

Selected month August (index 7) from date picker on .react-datepicker__month-select
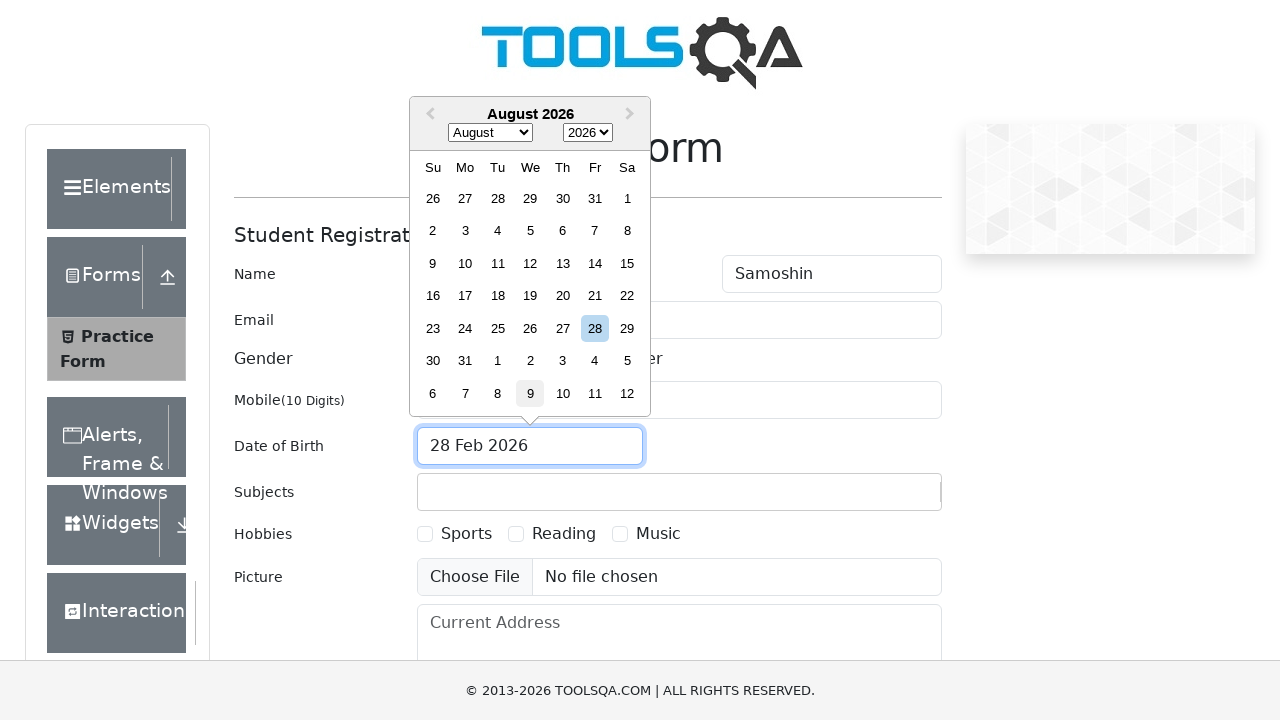

Selected year 1997 from date picker on .react-datepicker__year-select
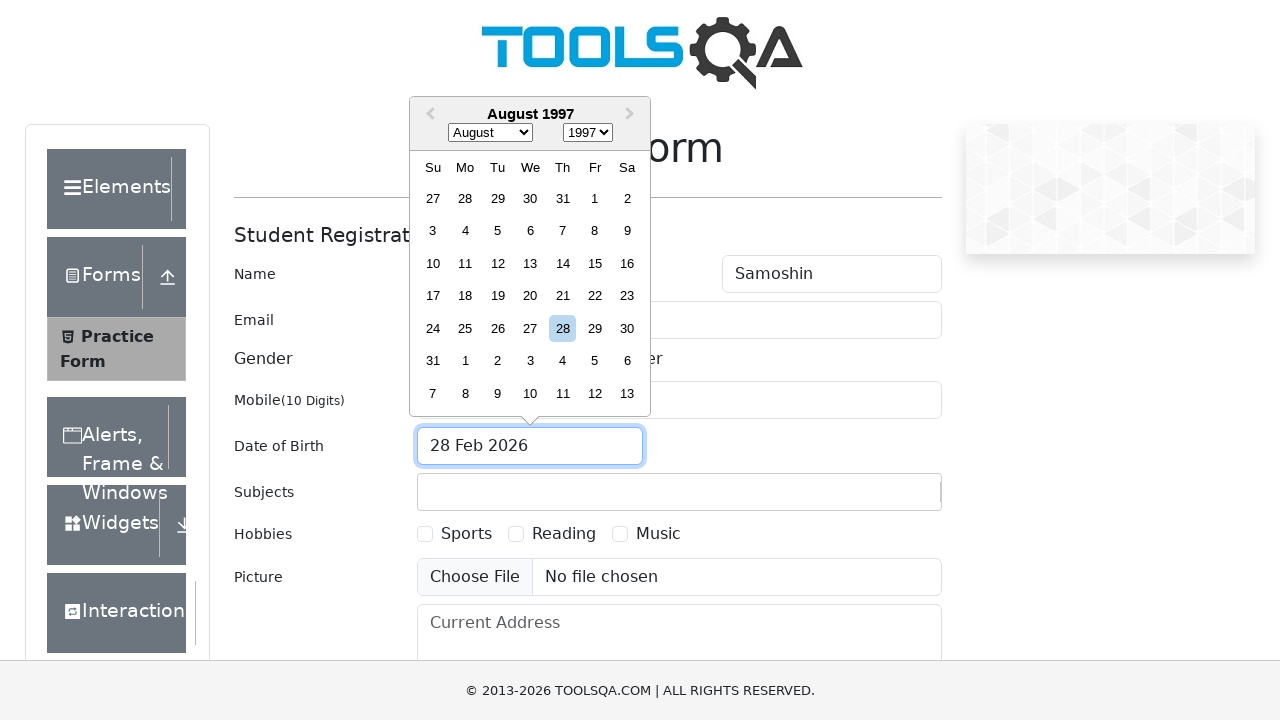

Selected day 6 from date picker at (530, 231) on .react-datepicker__month-container .react-datepicker__day--006
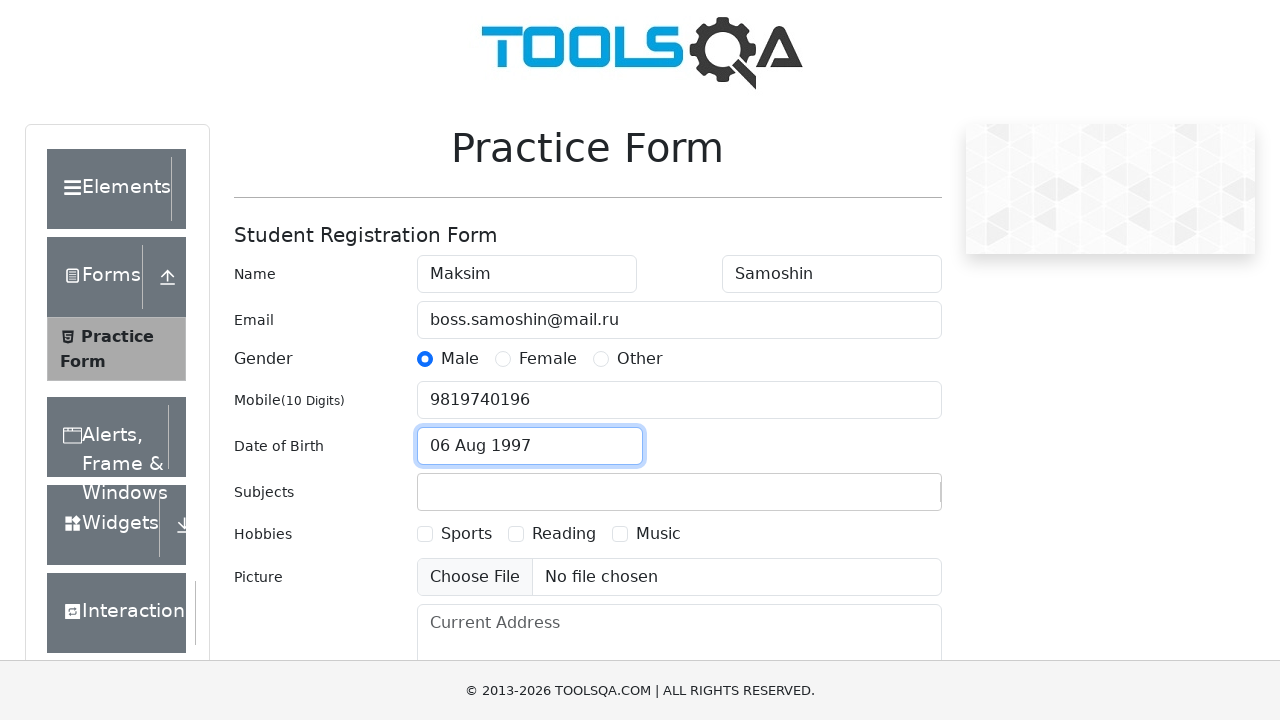

Filled subjects field with 'Computer Science' on #subjectsInput
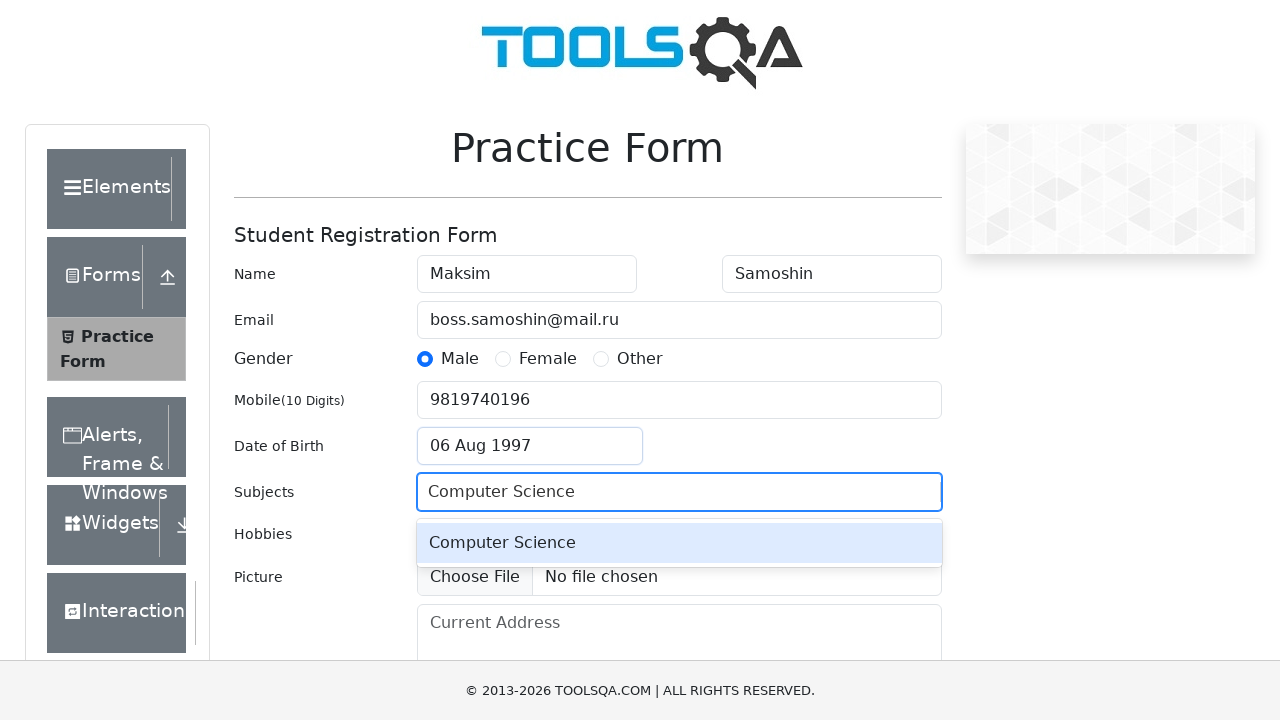

Pressed Enter to confirm subject selection on #subjectsInput
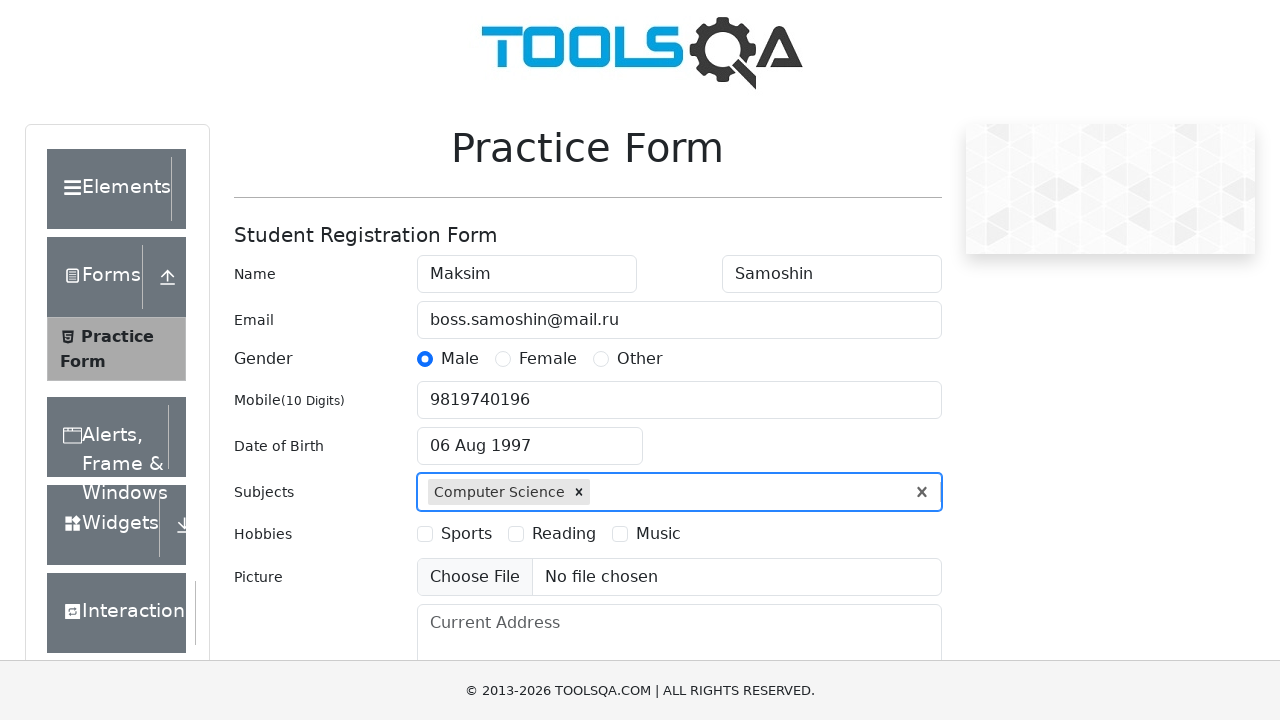

Selected Music hobby checkbox at (658, 534) on label[for='hobbies-checkbox-3']
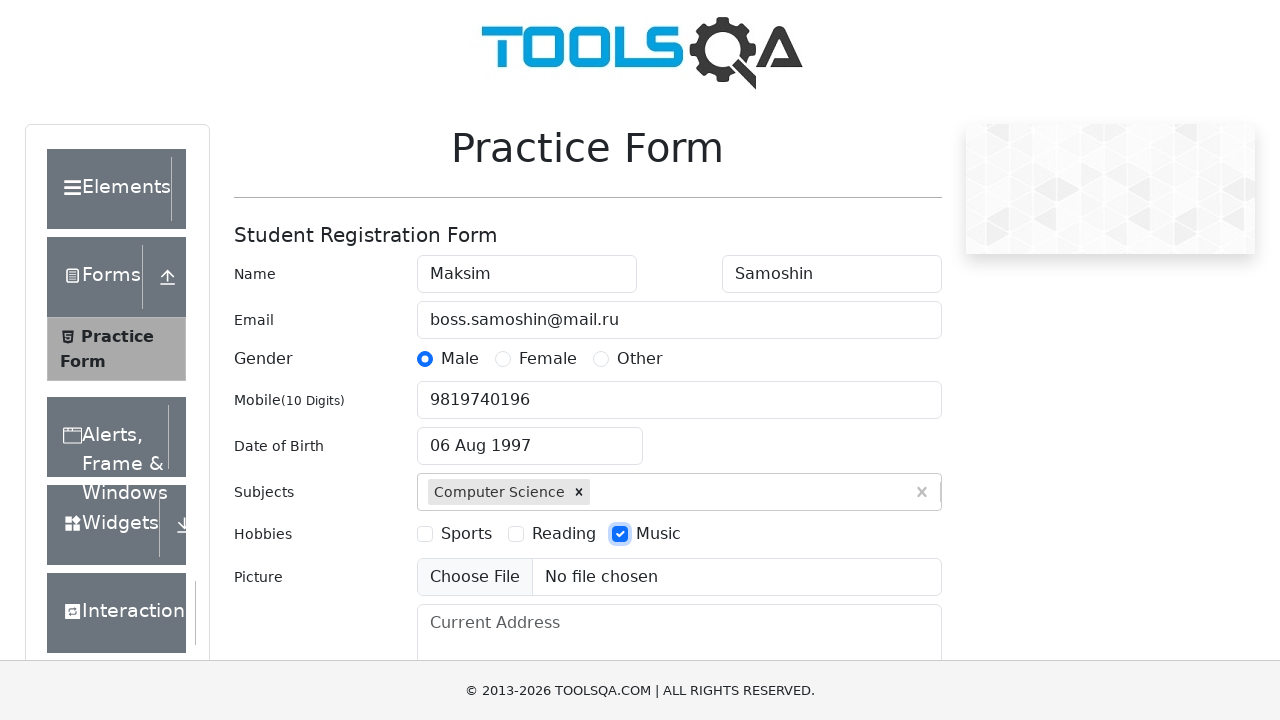

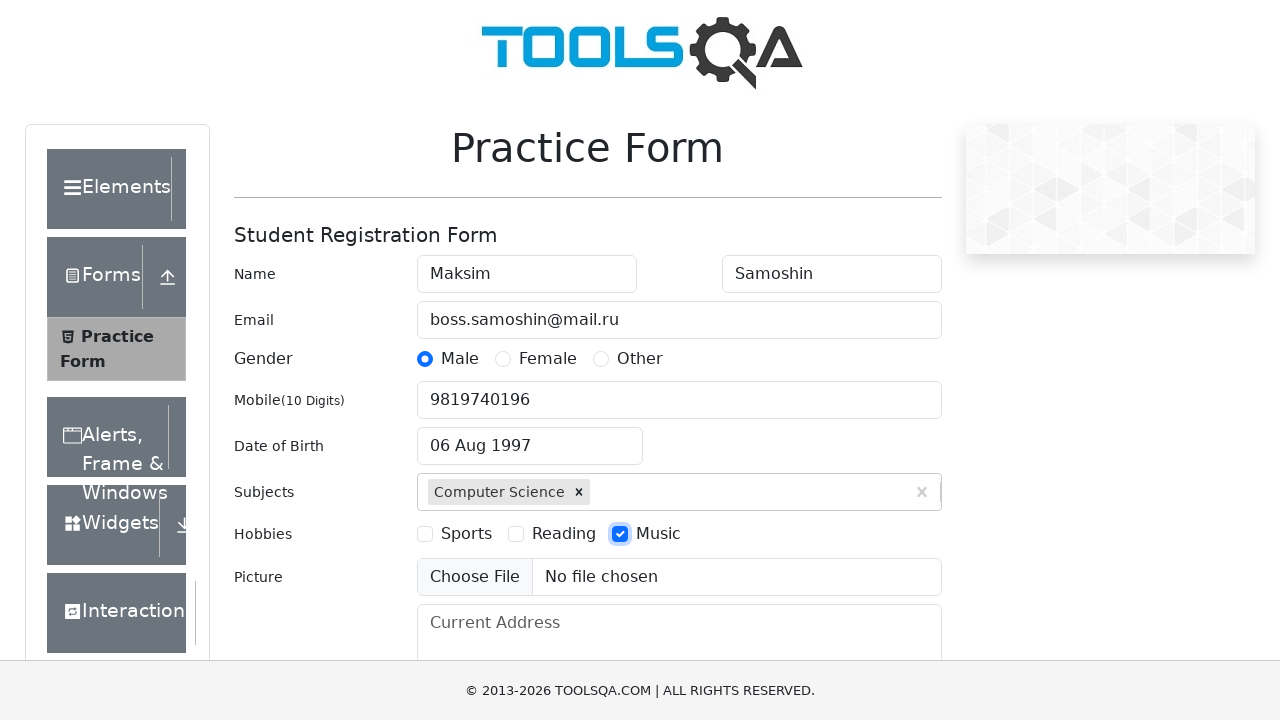